Tests opening a modal with scrollable content by clicking a button

Starting URL: https://applitools.github.io/demo/TestPages/ModalsPage/index.html

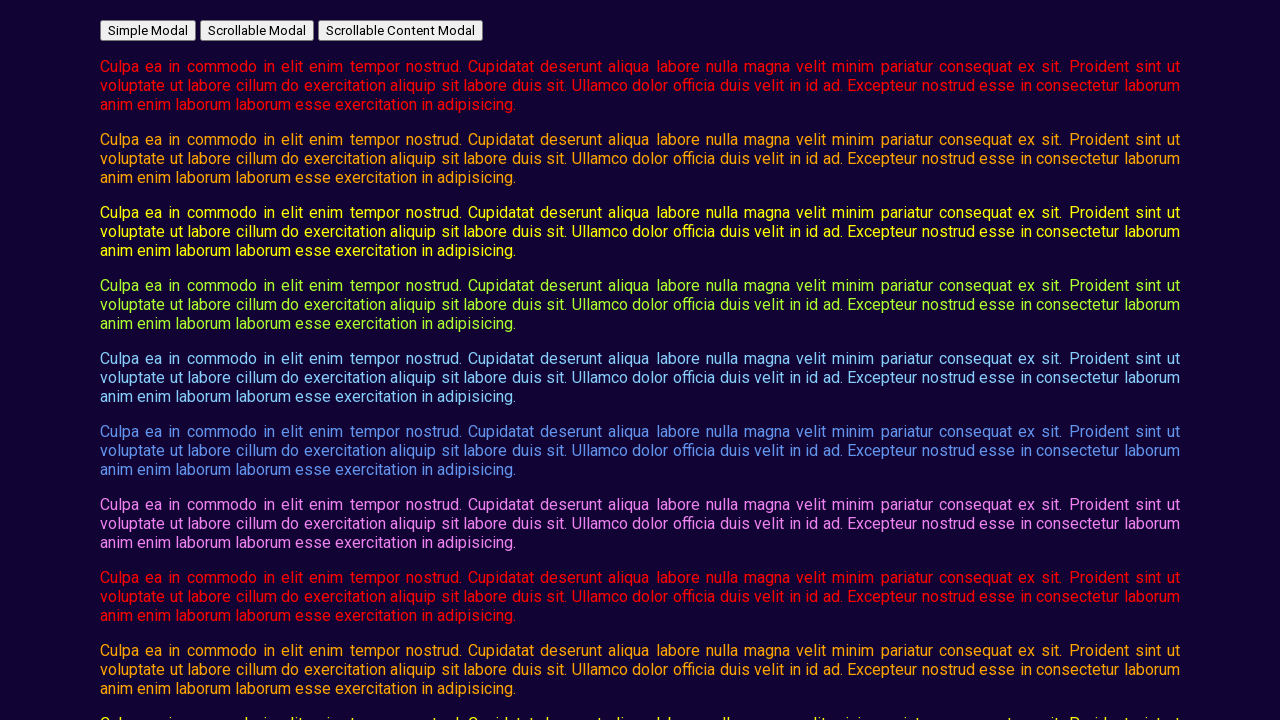

Clicked button to open scrollable content modal at (400, 30) on #open_scrollable_content_modal
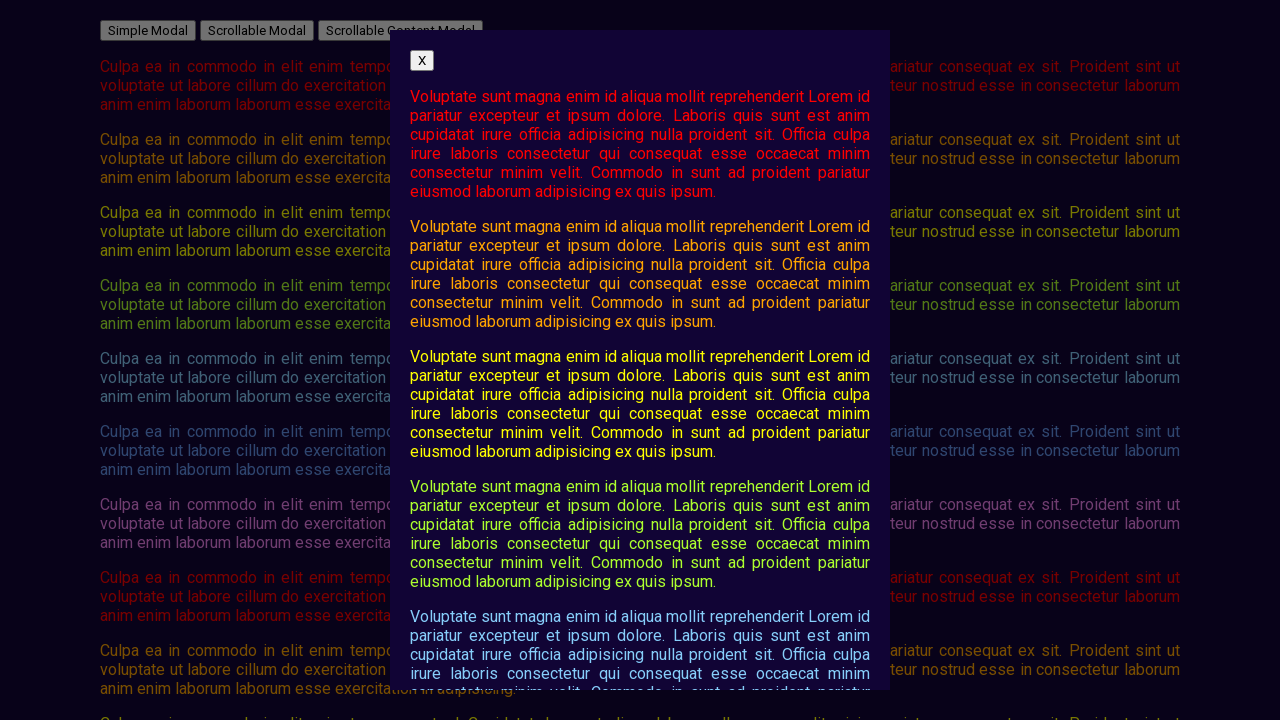

Modal with scrollable content loaded and visible
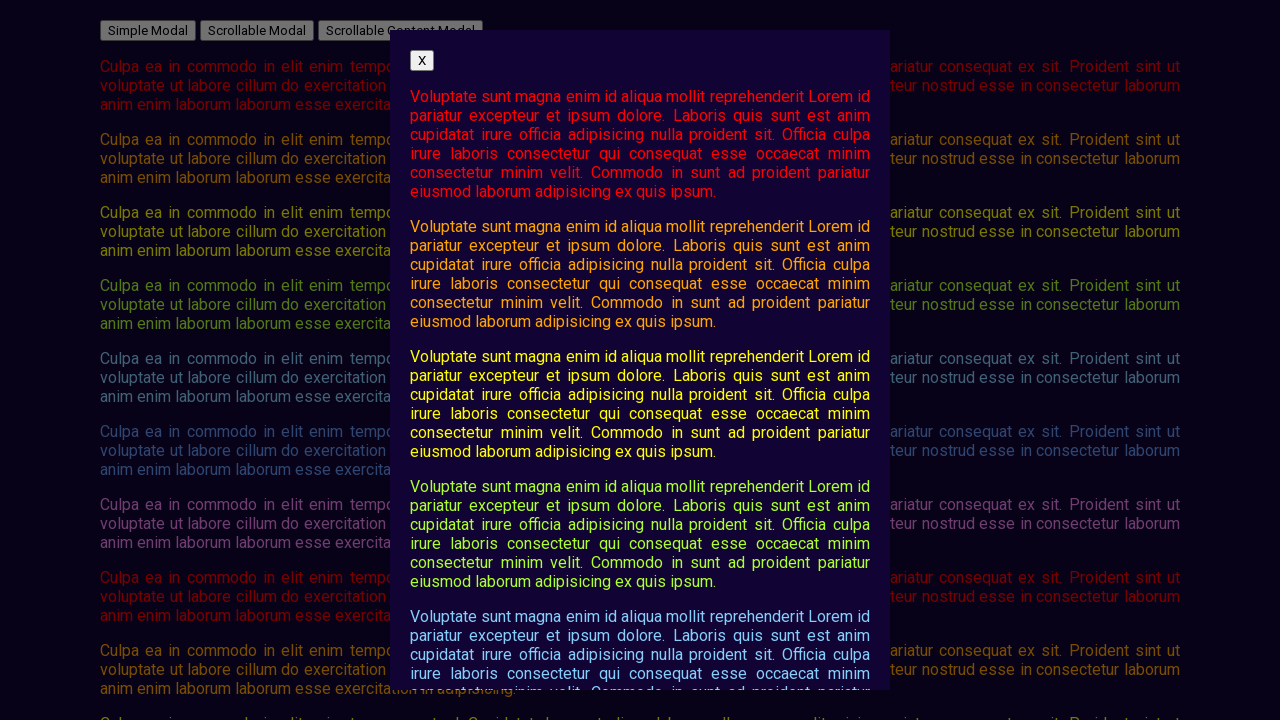

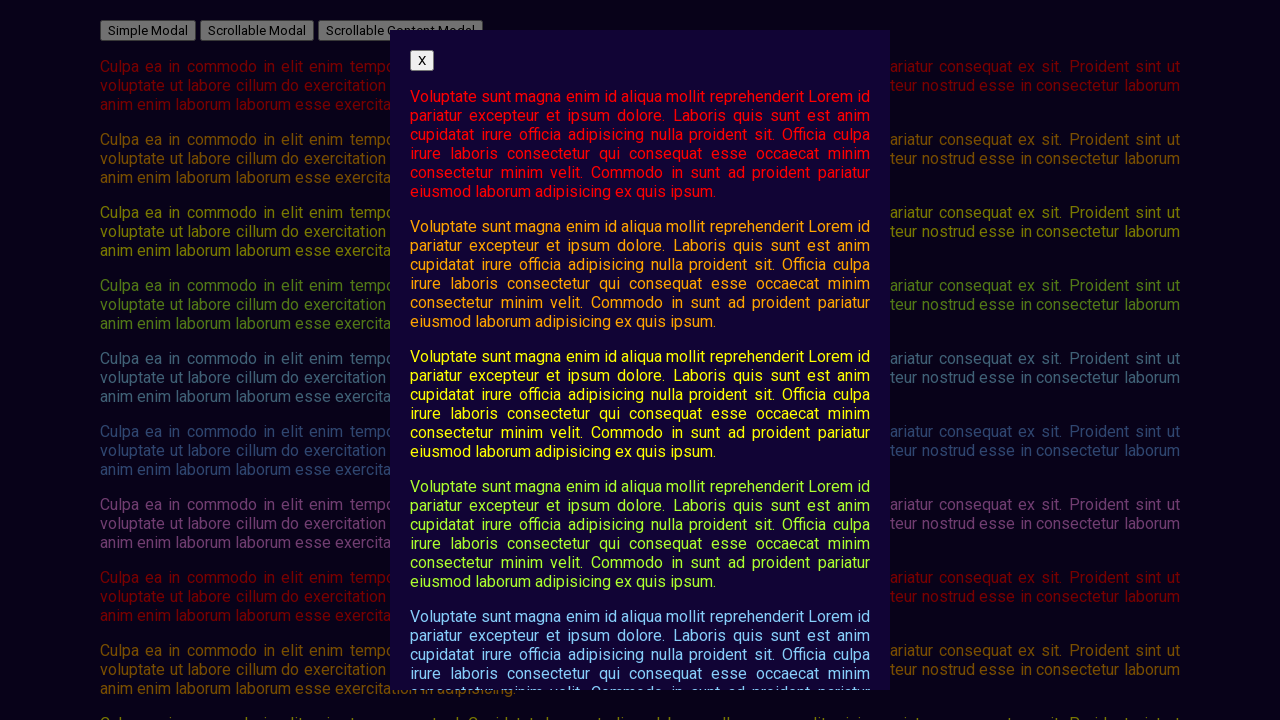